Navigates to Playwright documentation site, clicks the "Get Started" link, and verifies the Installation heading is visible

Starting URL: https://playwright.dev/

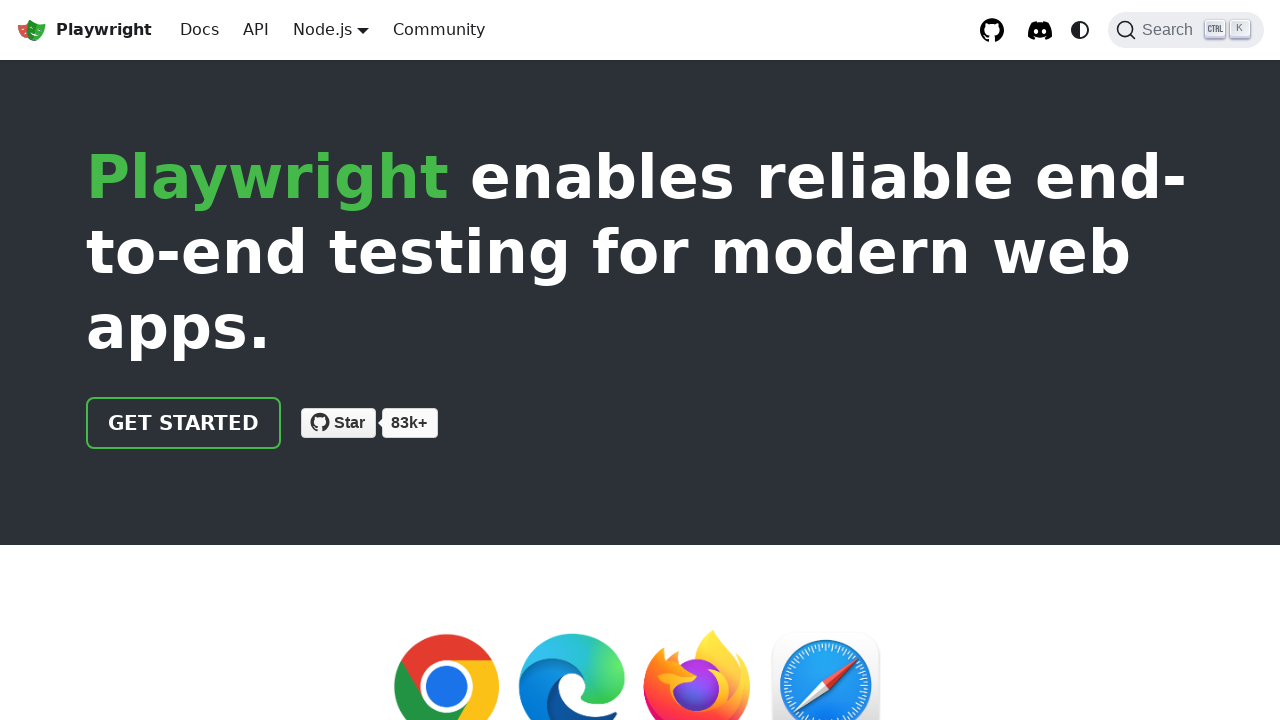

Navigated to Playwright documentation site
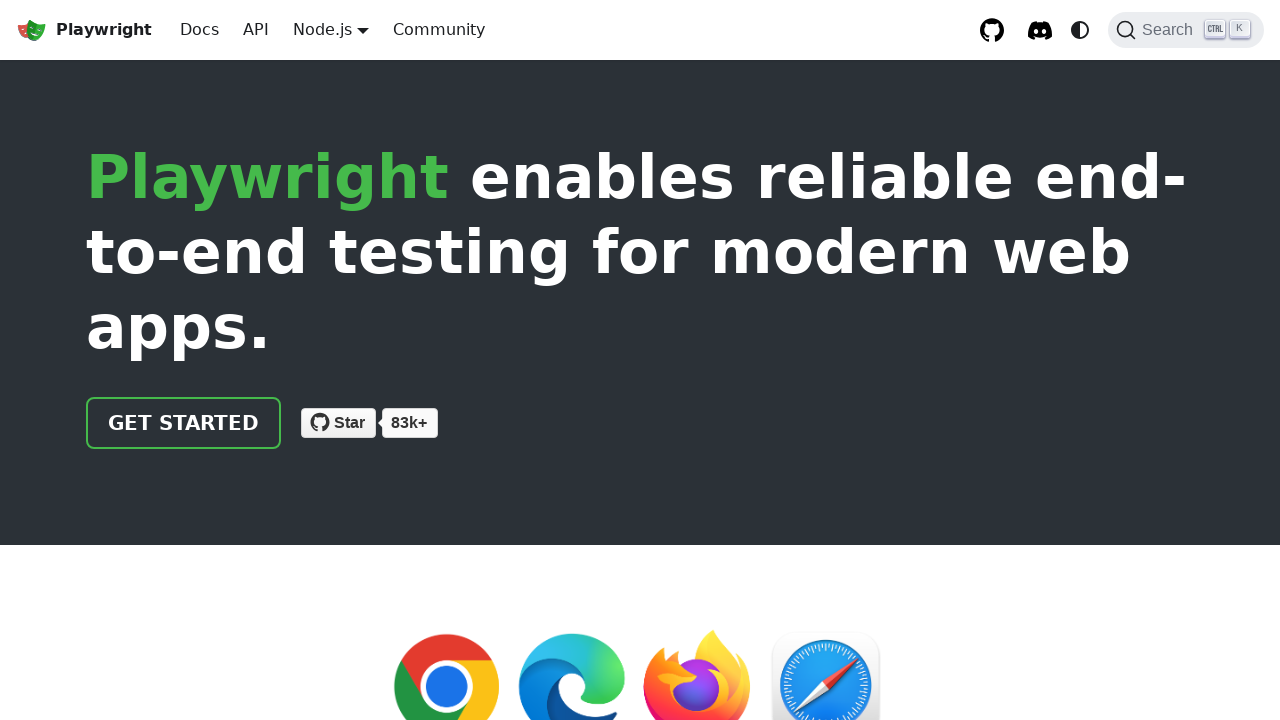

Clicked the 'Get Started' link at (184, 423) on internal:role=link[name="Get Started"i]
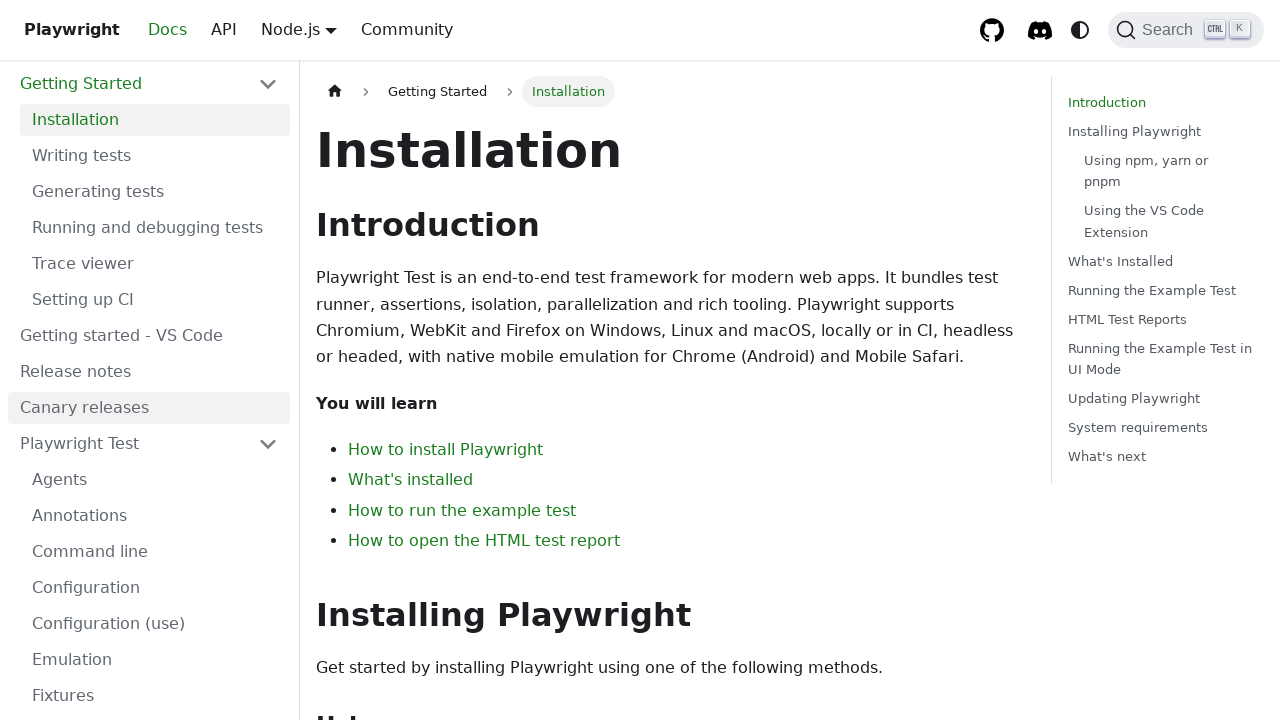

Installation heading is now visible
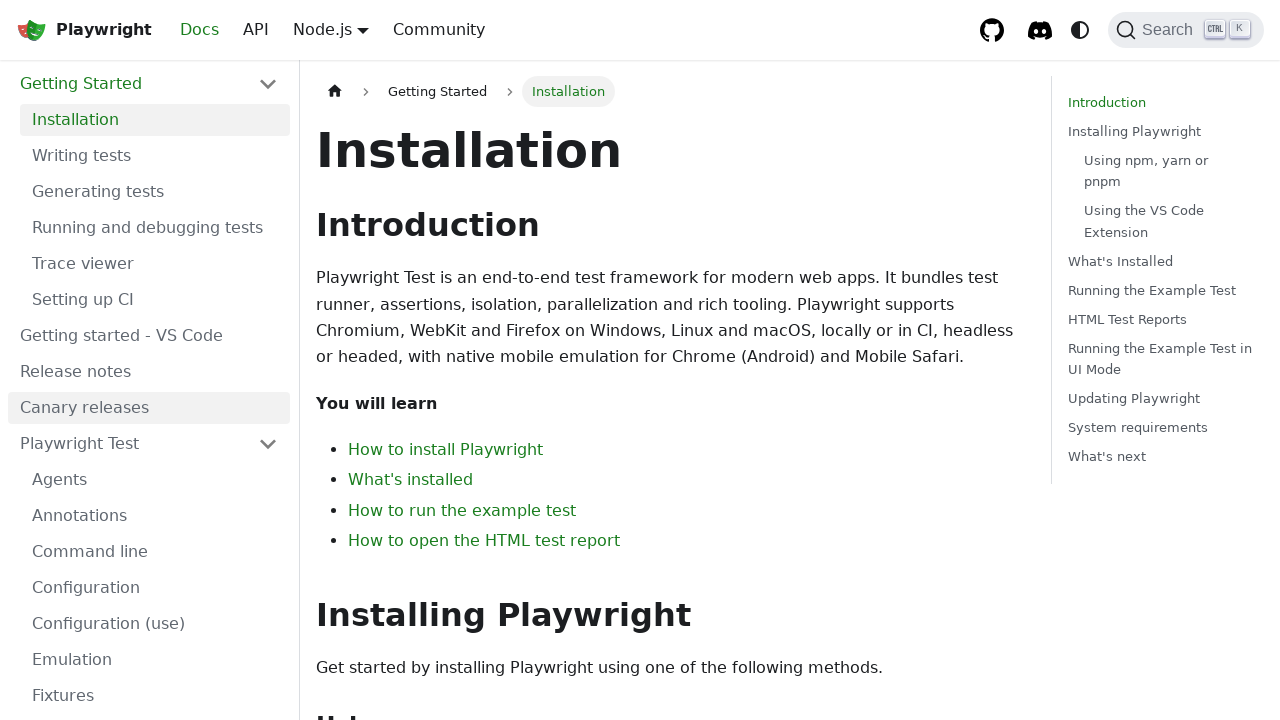

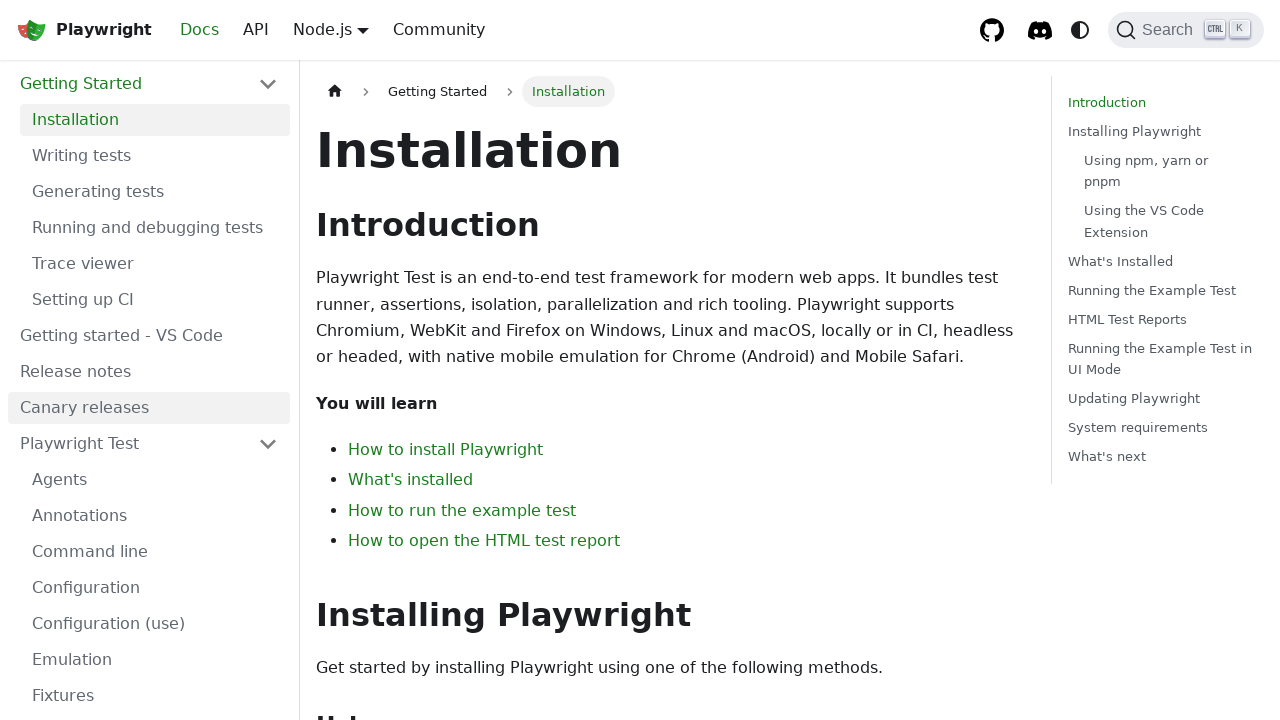